Tests the Playwright homepage by verifying the page title contains "Playwright", checking the Get Started link has the correct href attribute, clicking it, and verifying navigation to the intro page.

Starting URL: https://playwright.dev

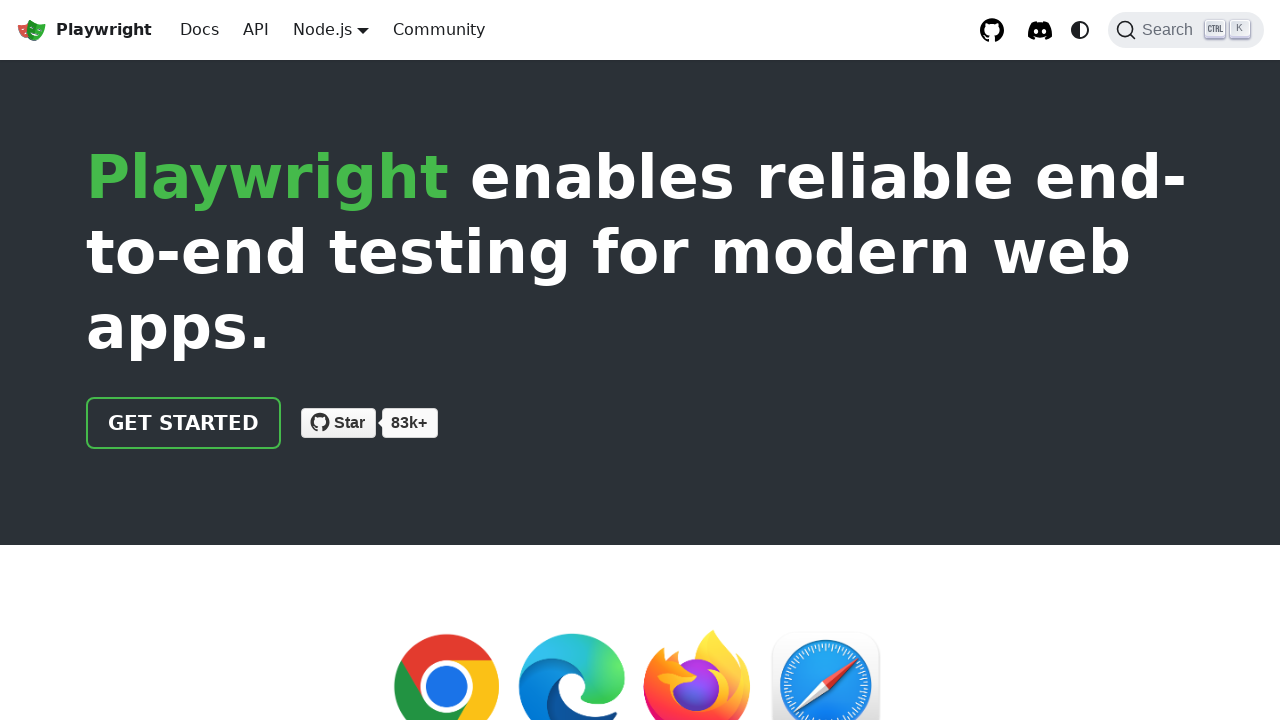

Verified page title contains 'Playwright'
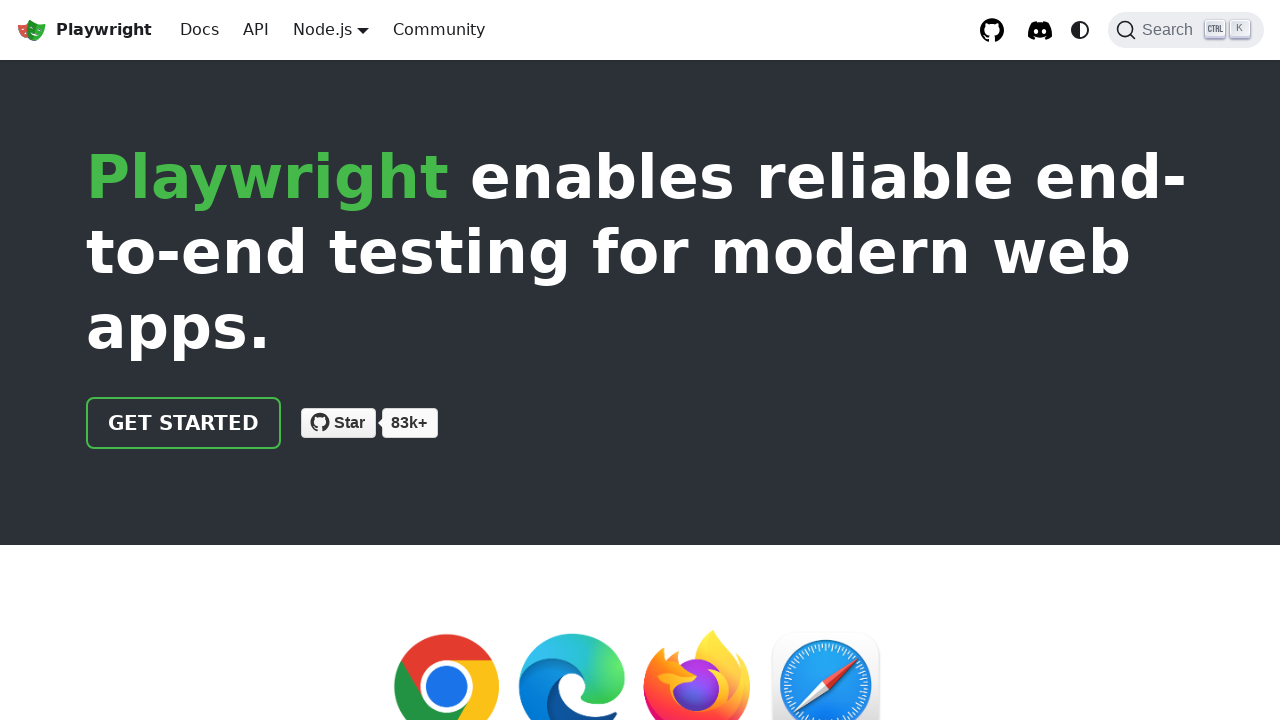

Located Get Started link element
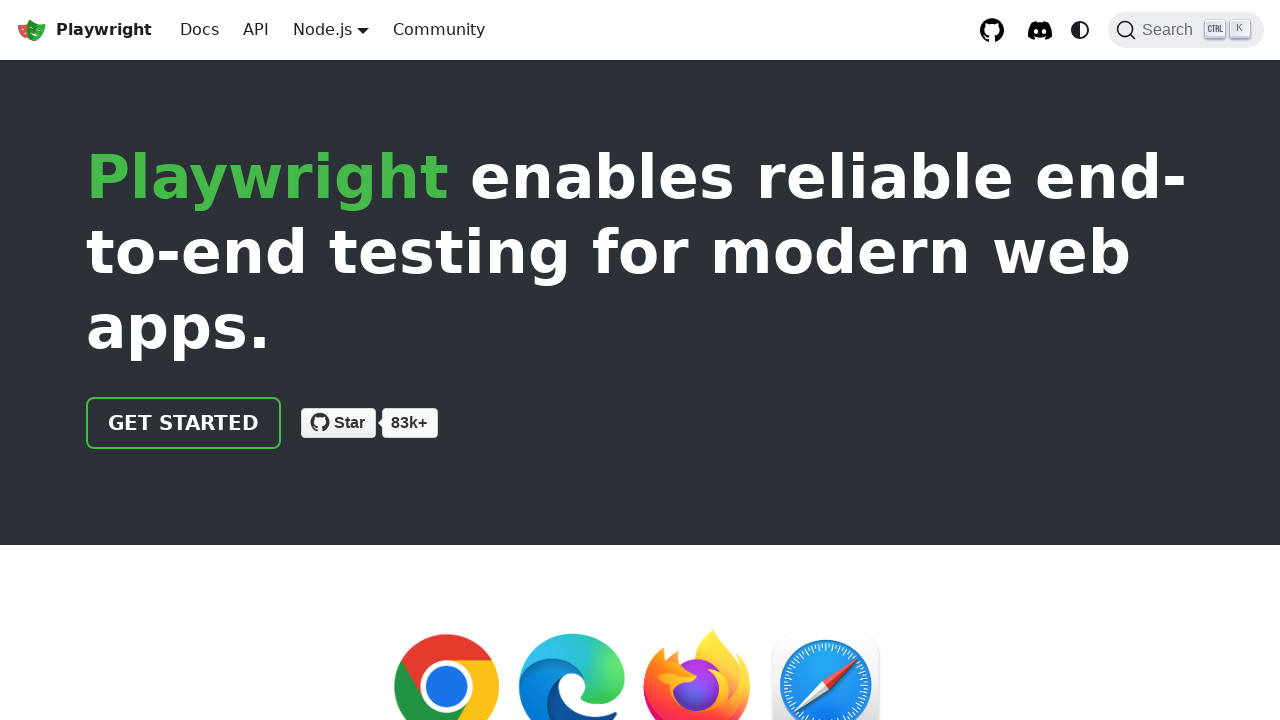

Verified Get Started link href attribute is '/docs/intro'
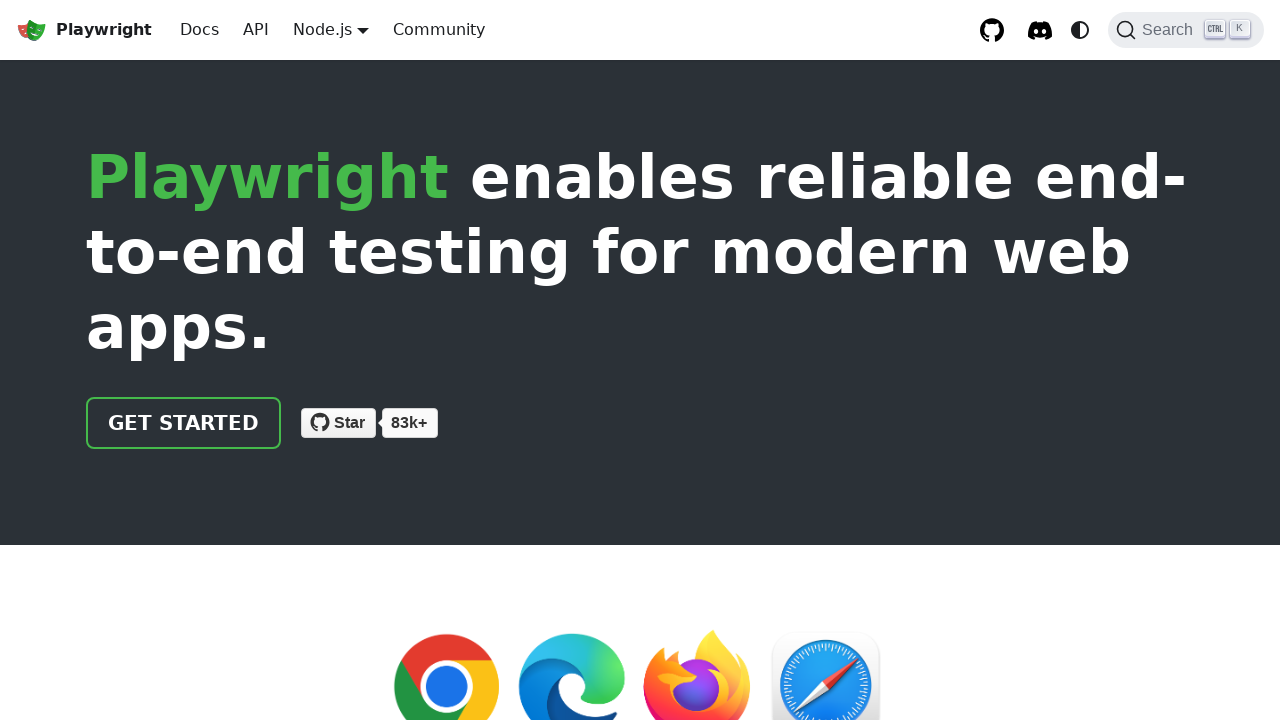

Clicked Get Started link at (184, 423) on text=Get Started
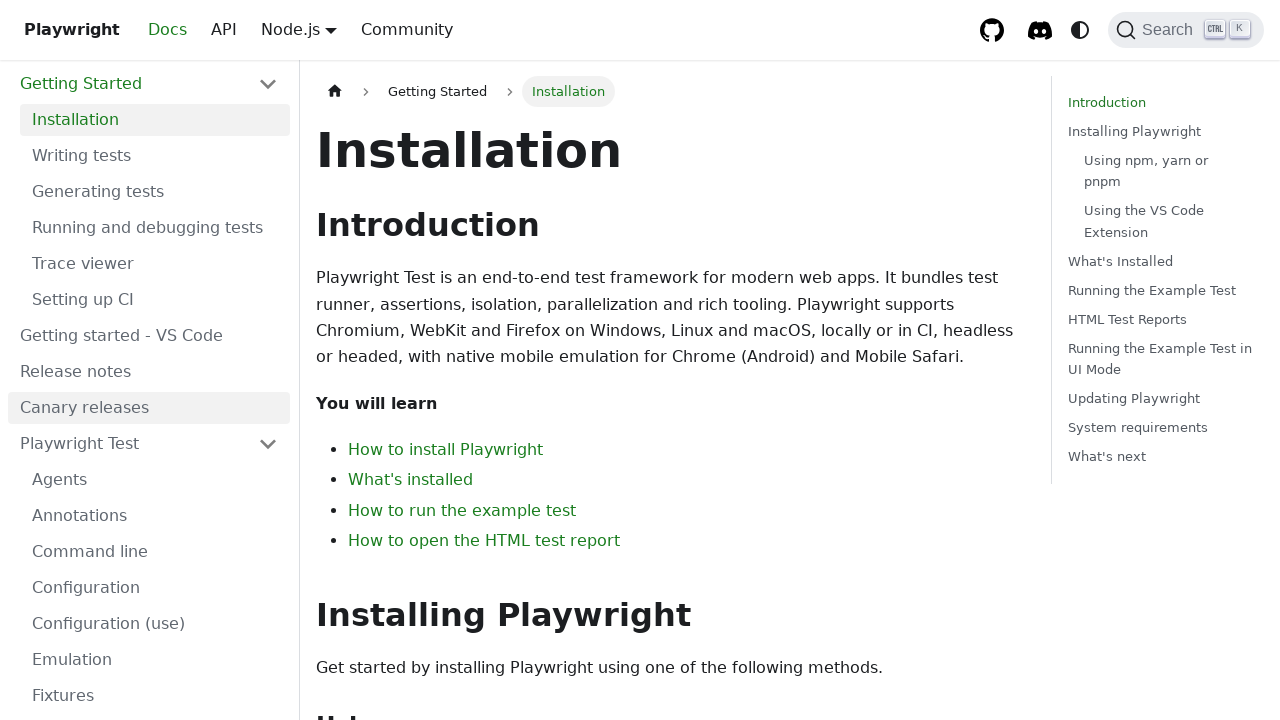

Navigation completed to intro page
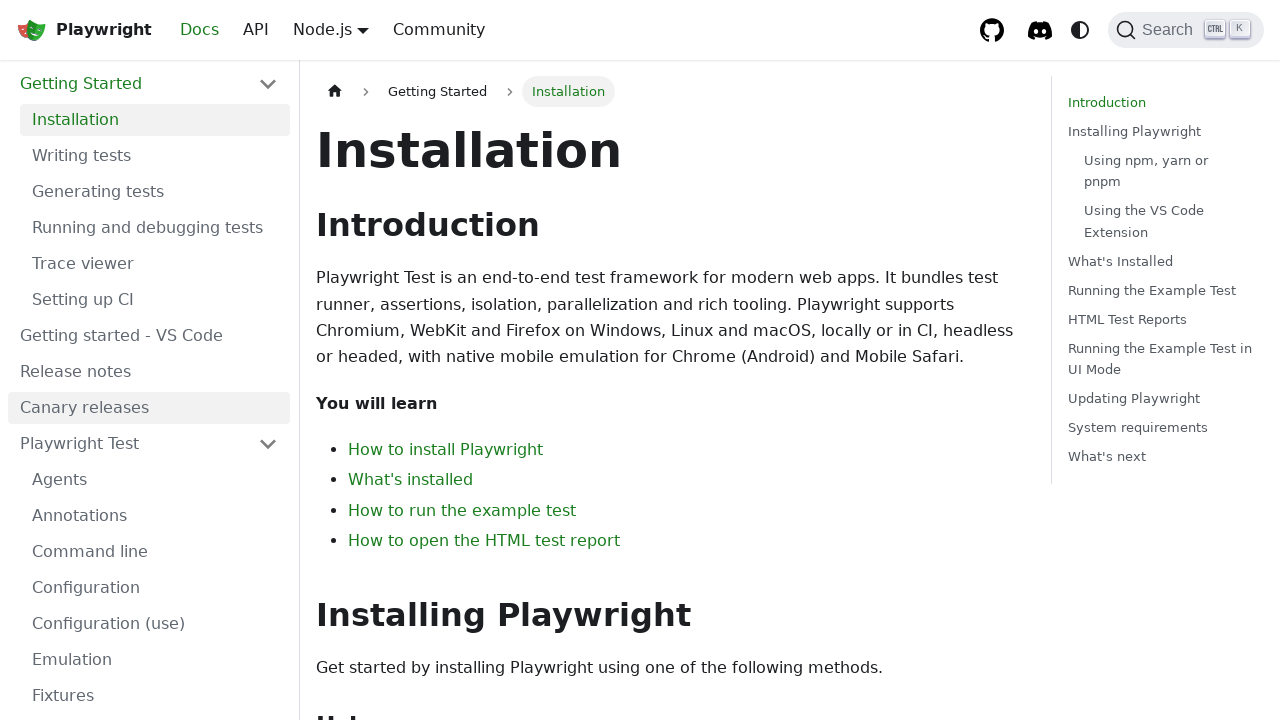

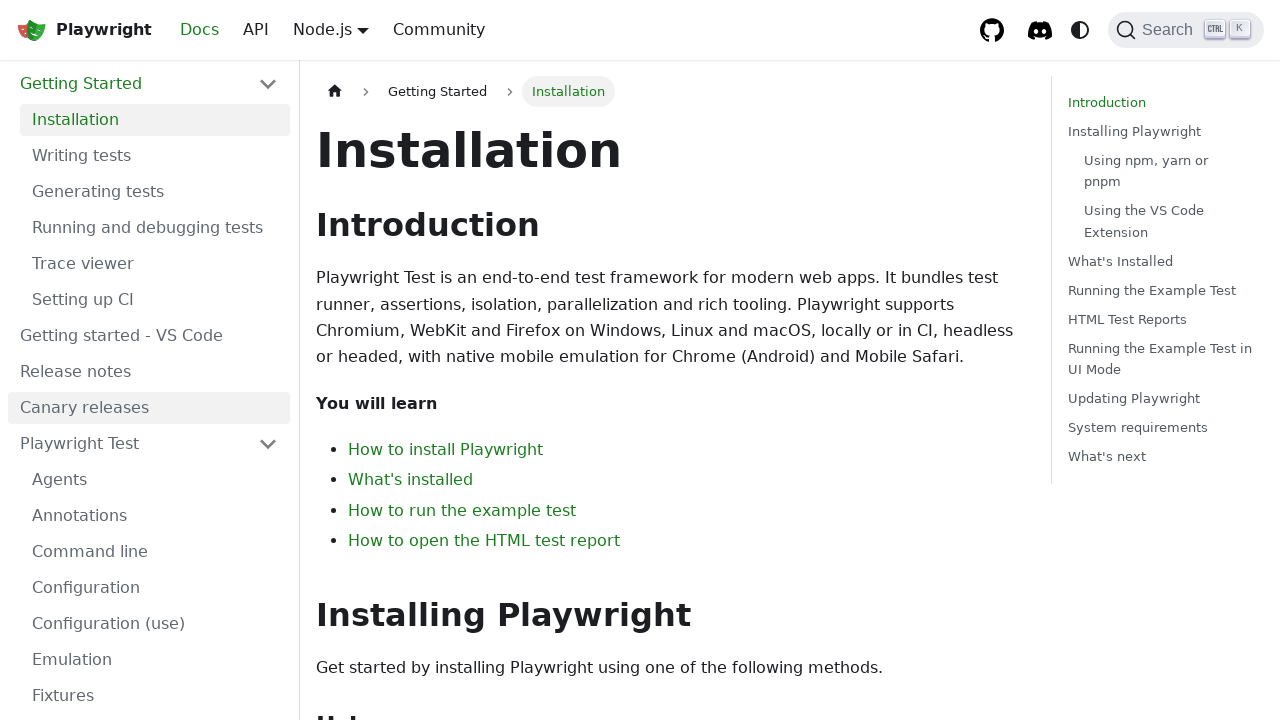